Tests alert handling by clicking a button to trigger a JavaScript alert, accepting it, then reading a value from the page, calculating a mathematical result, and submitting the answer.

Starting URL: http://suninjuly.github.io/alert_accept.html

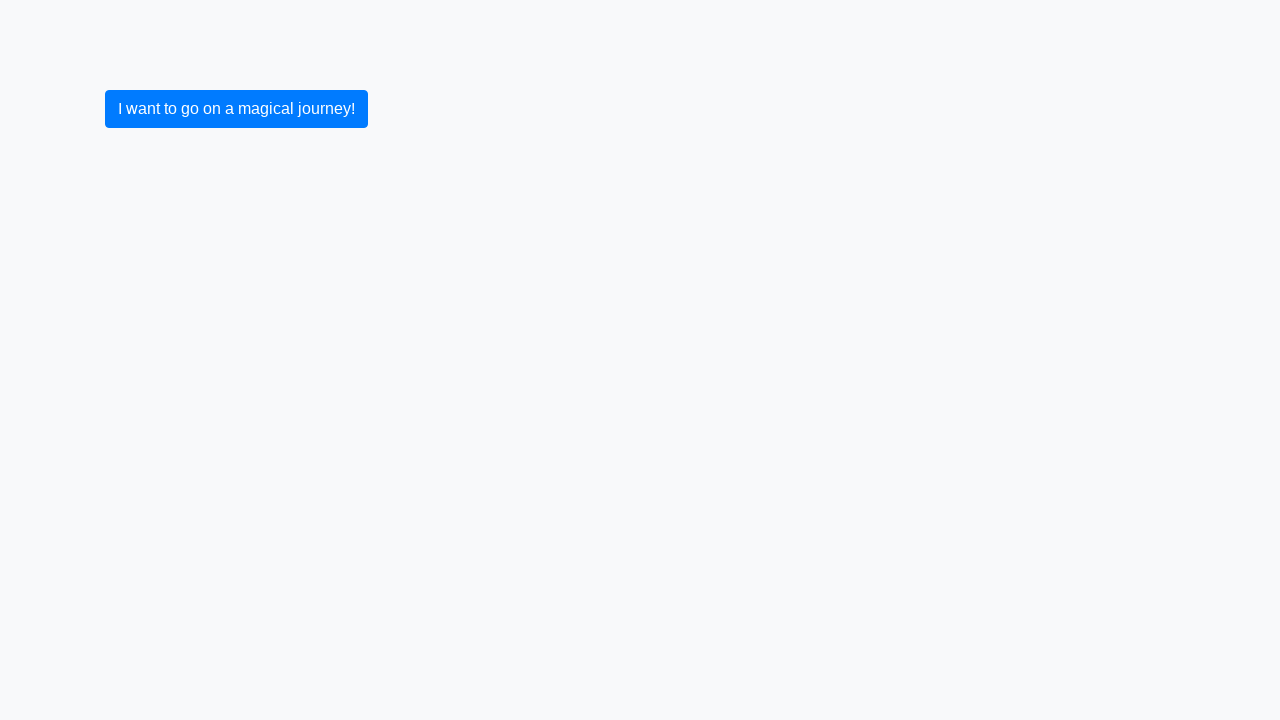

Set up dialog handler and clicked button to trigger JavaScript alert at (236, 109) on button.btn
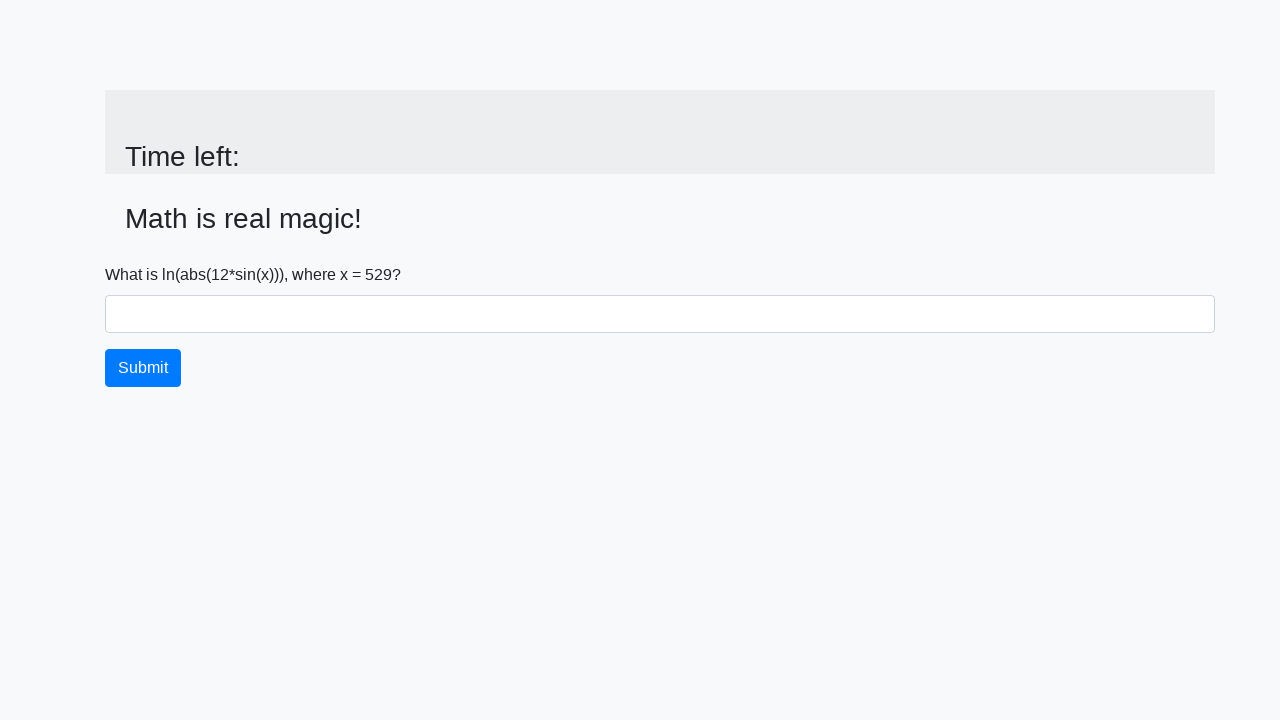

Alert was accepted and page updated with input value element
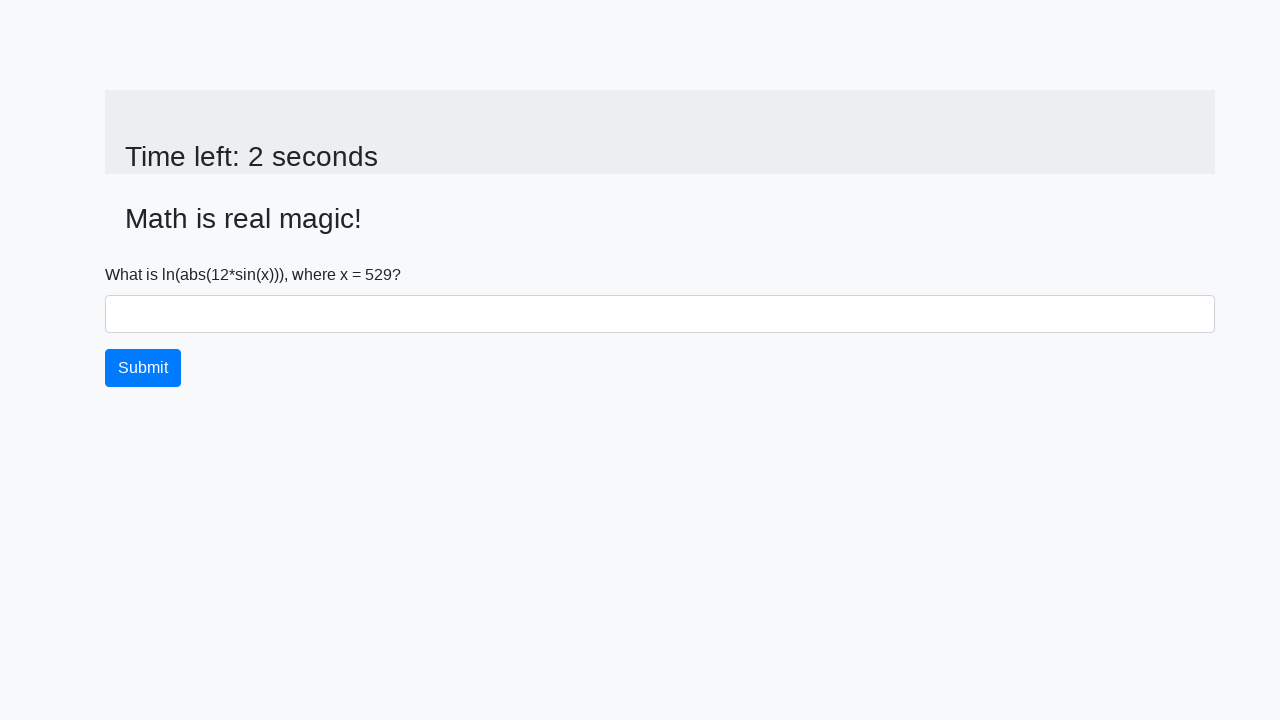

Retrieved input value from page: 529
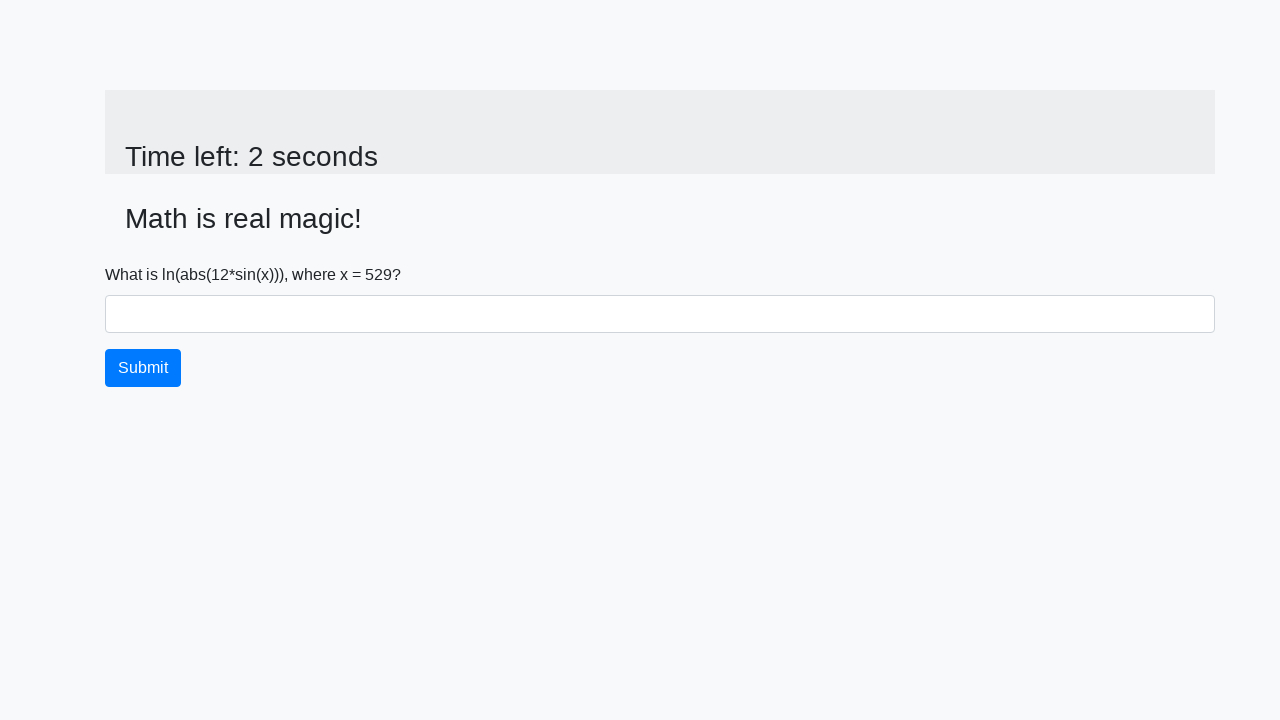

Calculated mathematical result: 2.4192715783616126
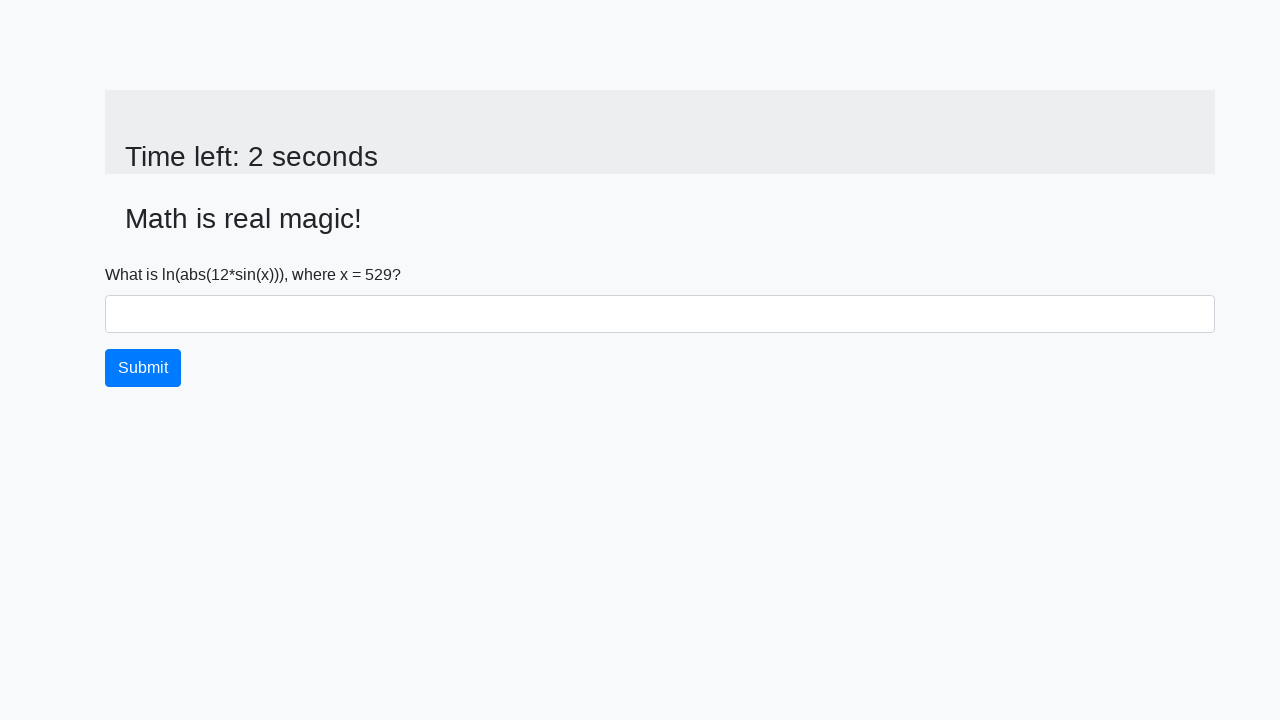

Filled answer field with calculated value: 2.4192715783616126 on #answer
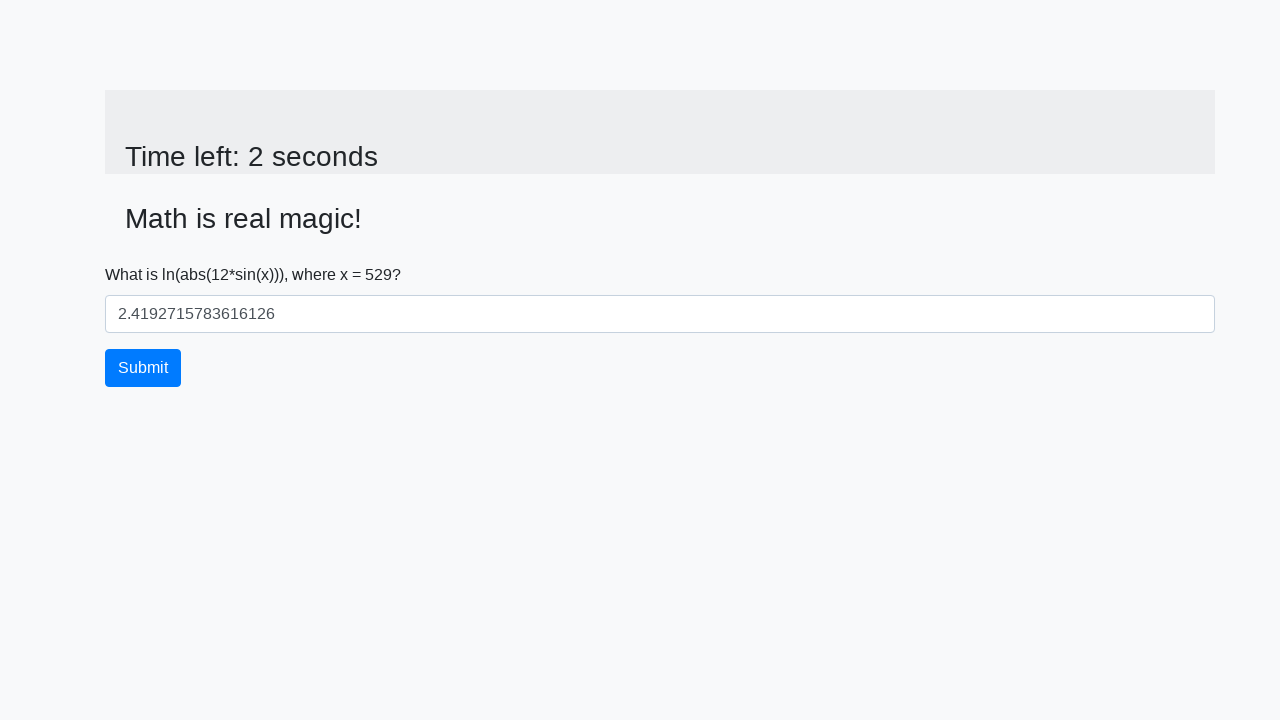

Clicked submit button to submit the answer at (143, 368) on button.btn
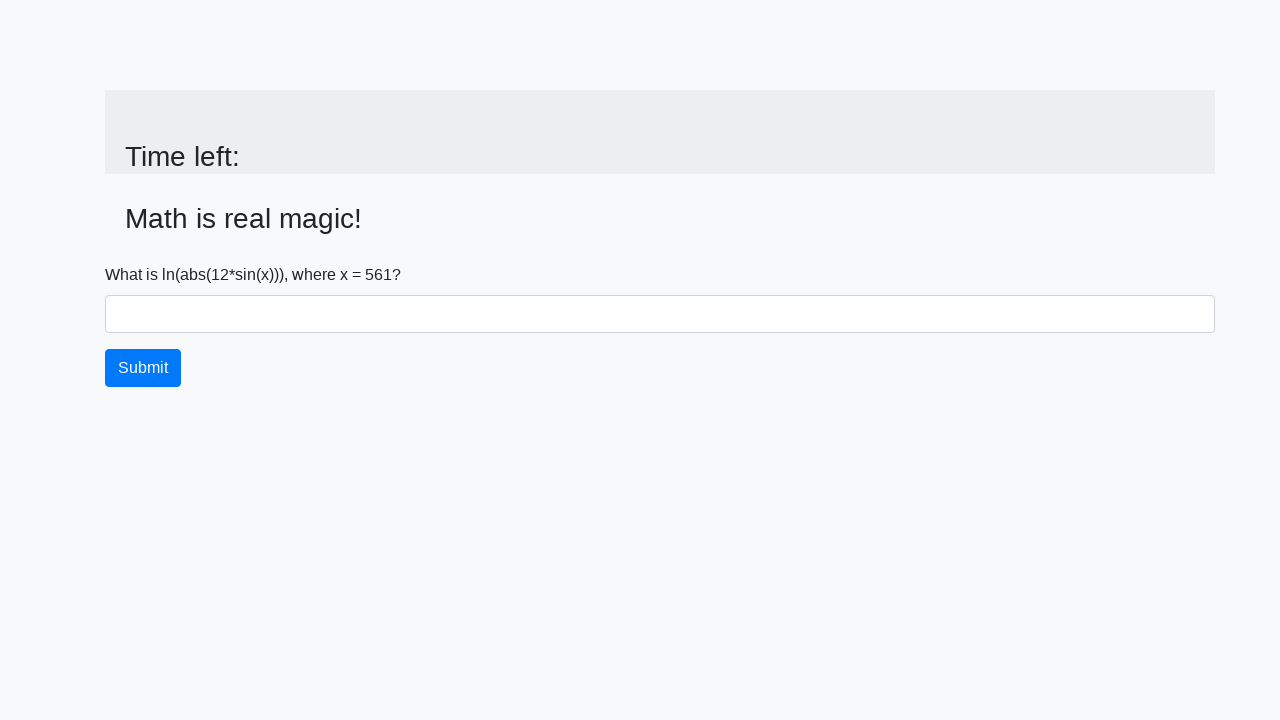

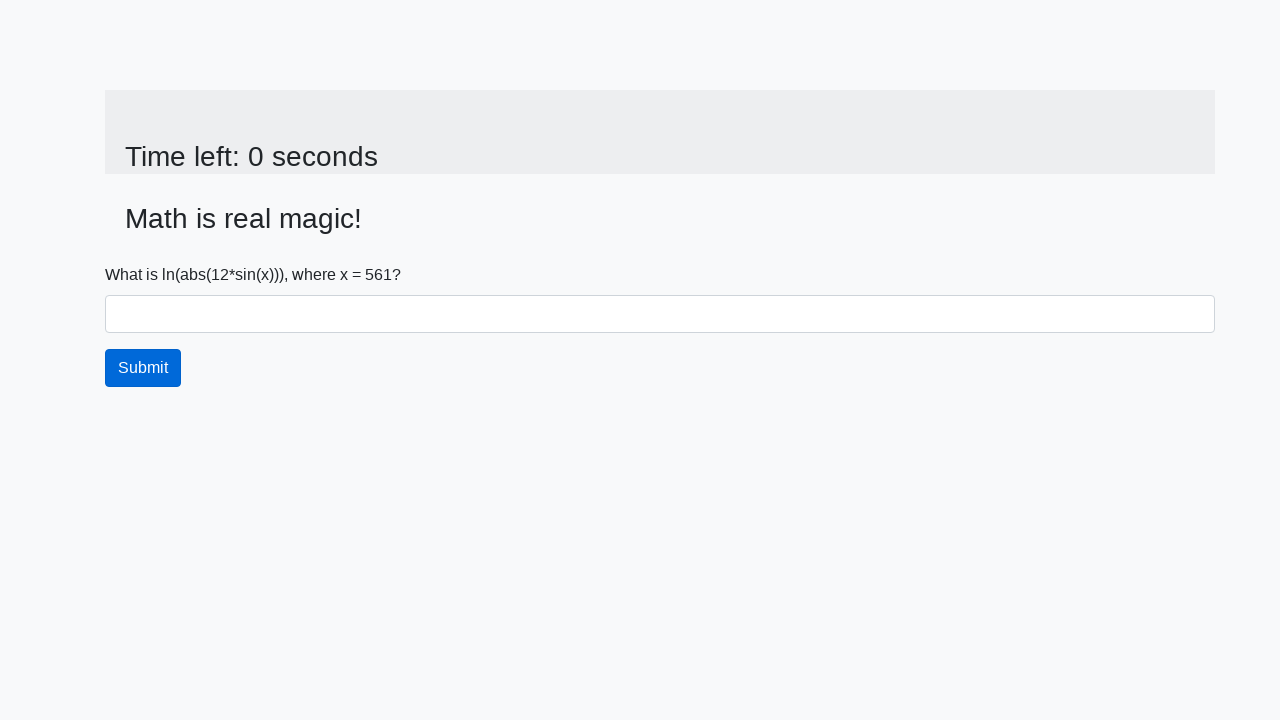